Tests explicit wait functionality by clicking a button and verifying that text changes to "Selenium" after a delay

Starting URL: http://seleniumpractise.blogspot.com/2016/08/how-to-use-explicit-wait-in-selenium.html

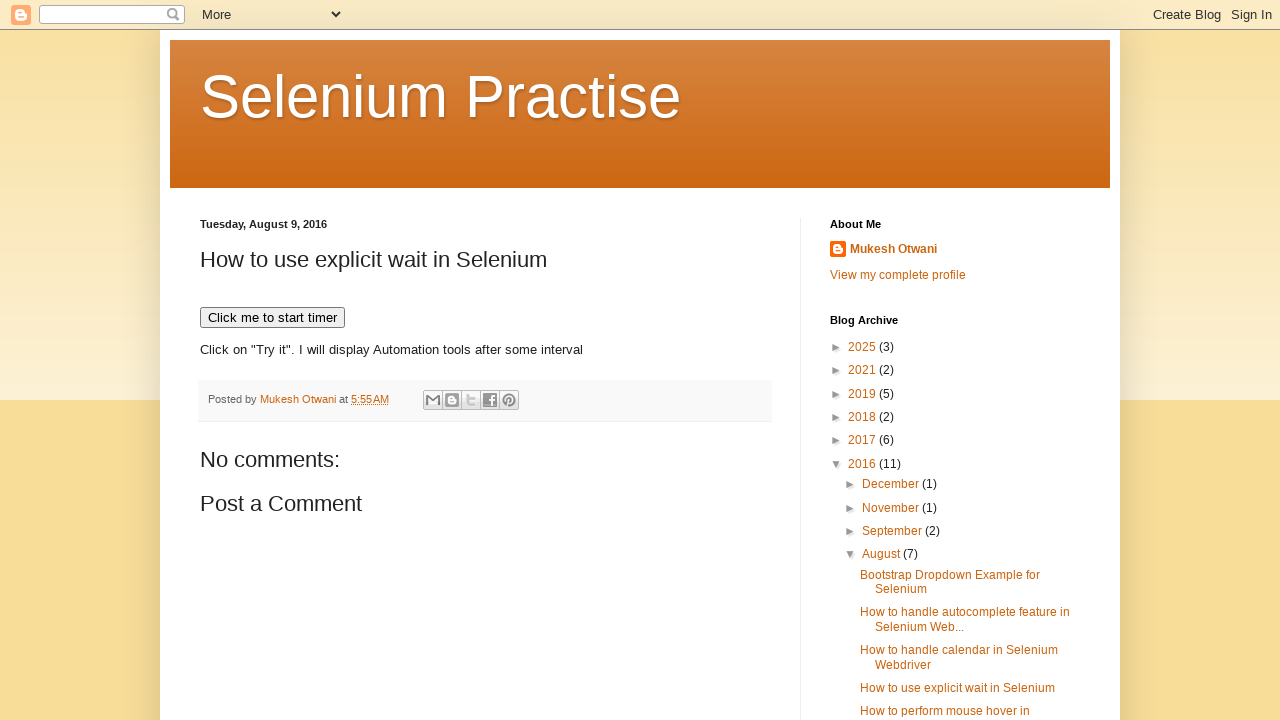

Navigated to explicit wait test page
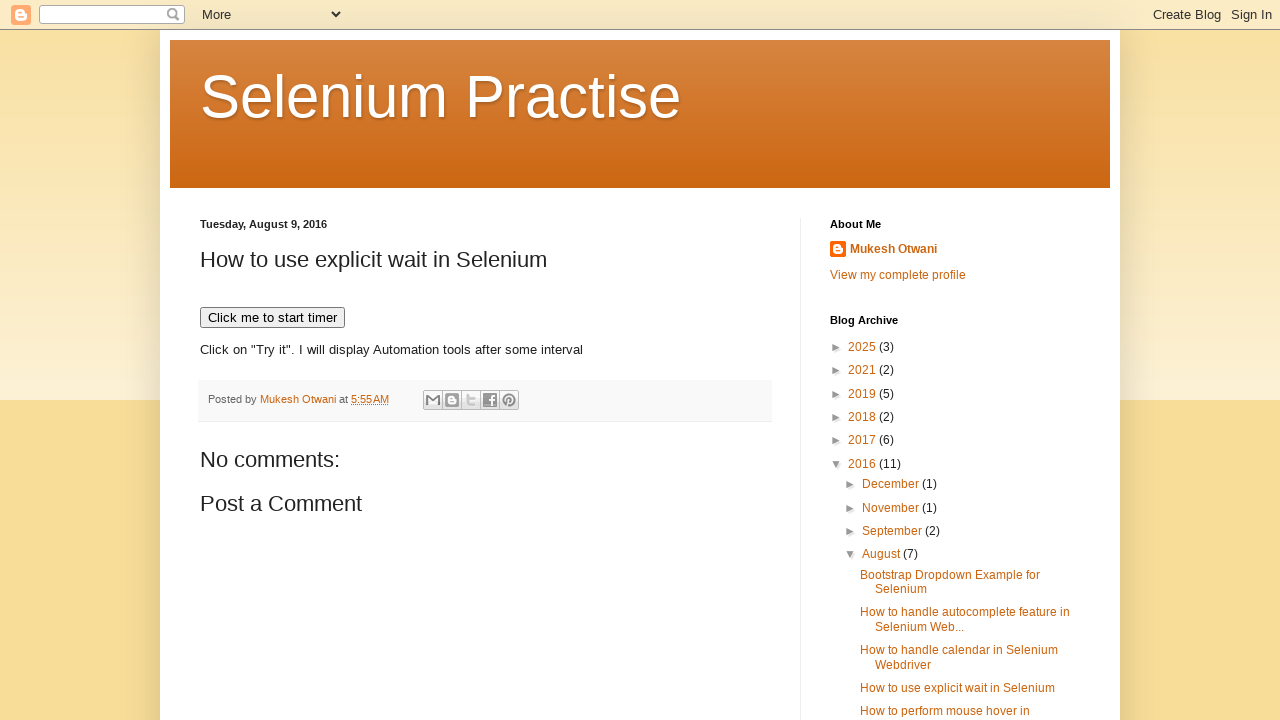

Clicked button to trigger timed text change at (272, 318) on button[onclick='timedText()']
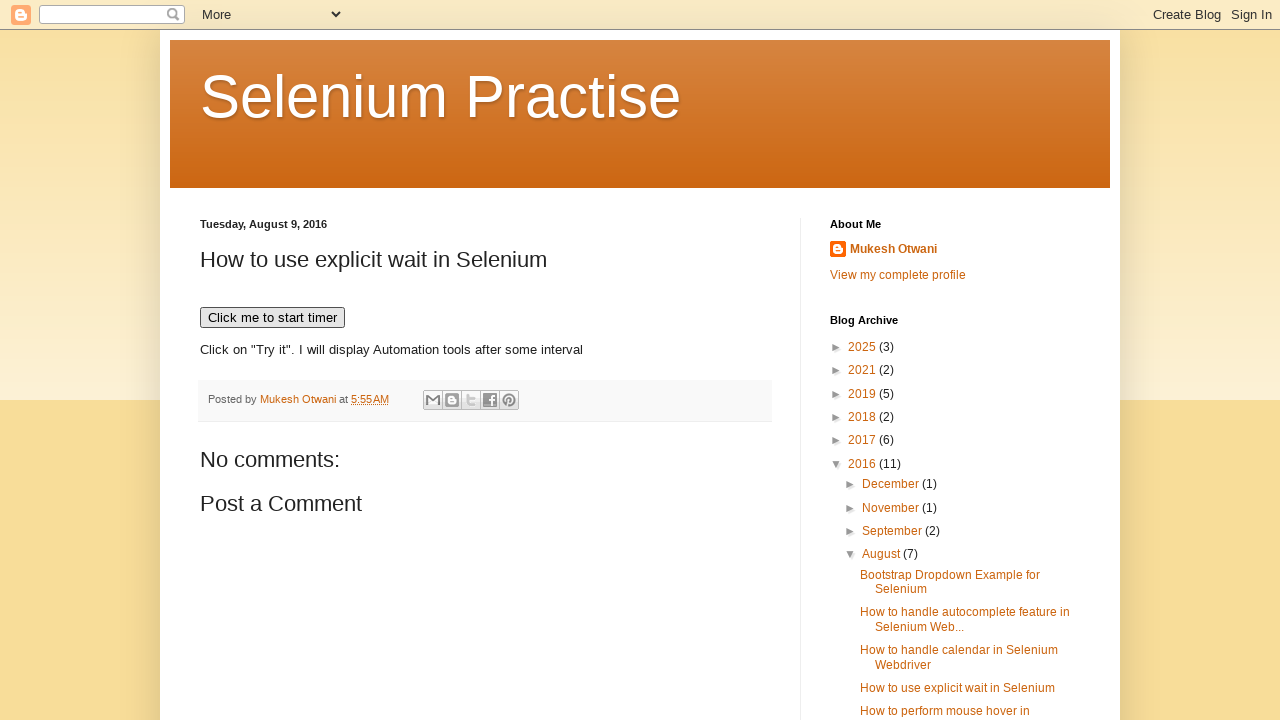

Text changed to 'Selenium' after explicit wait
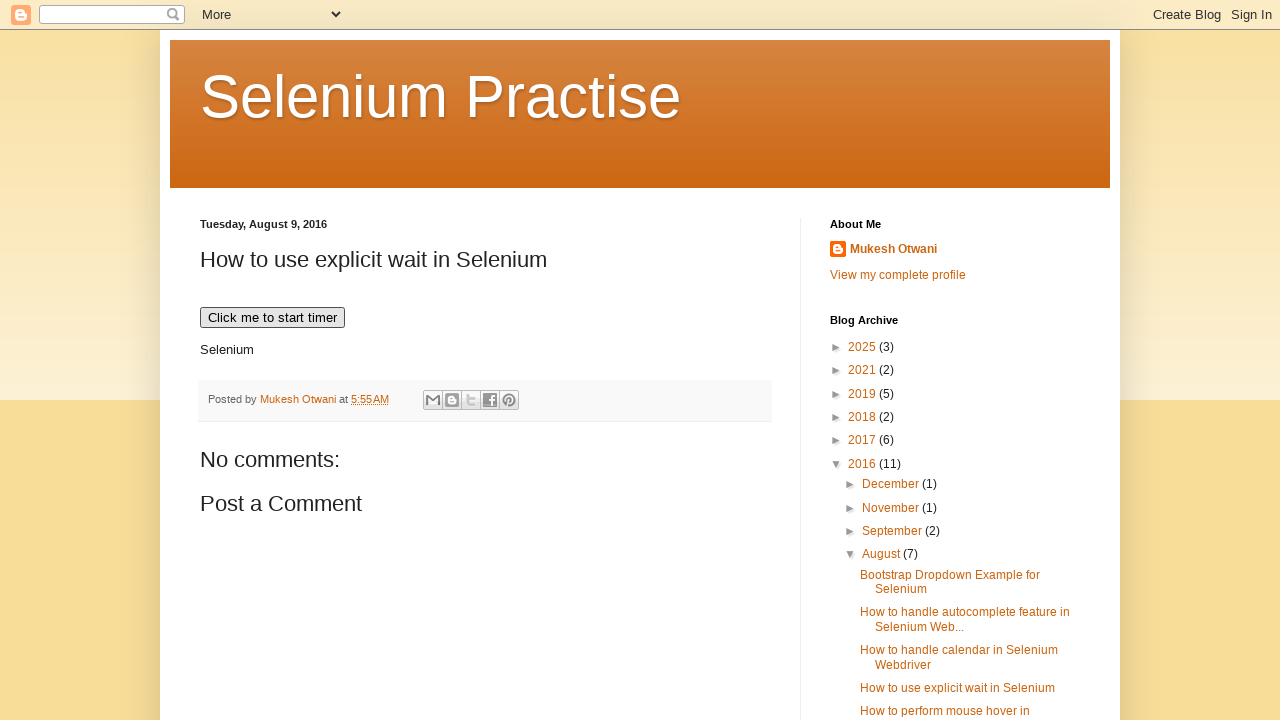

Retrieved text content: 'Selenium'
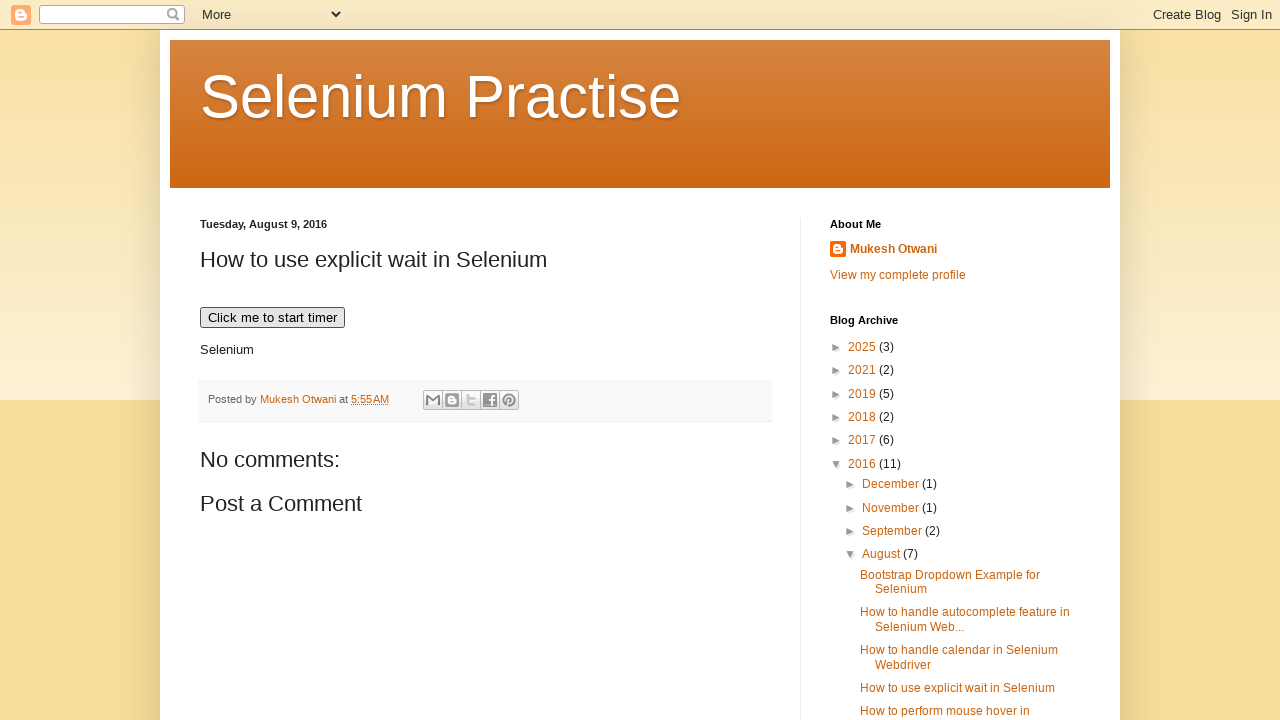

Assertion passed: text is 'Selenium'
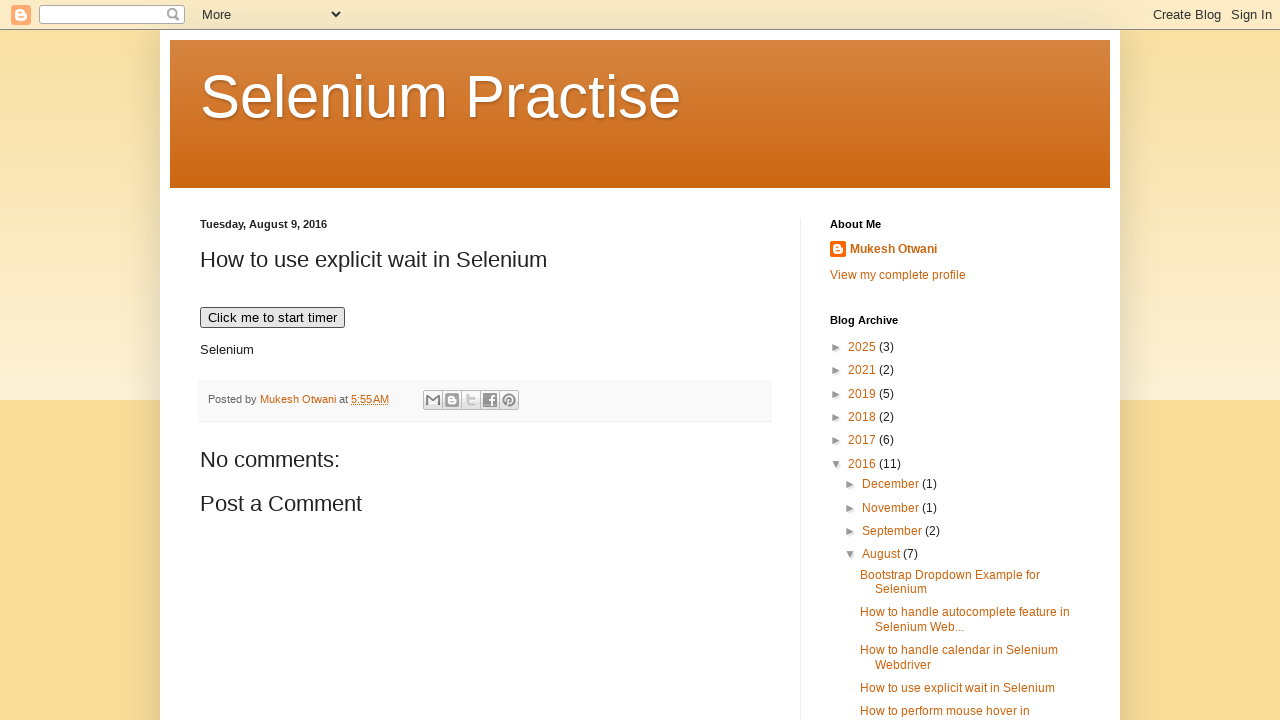

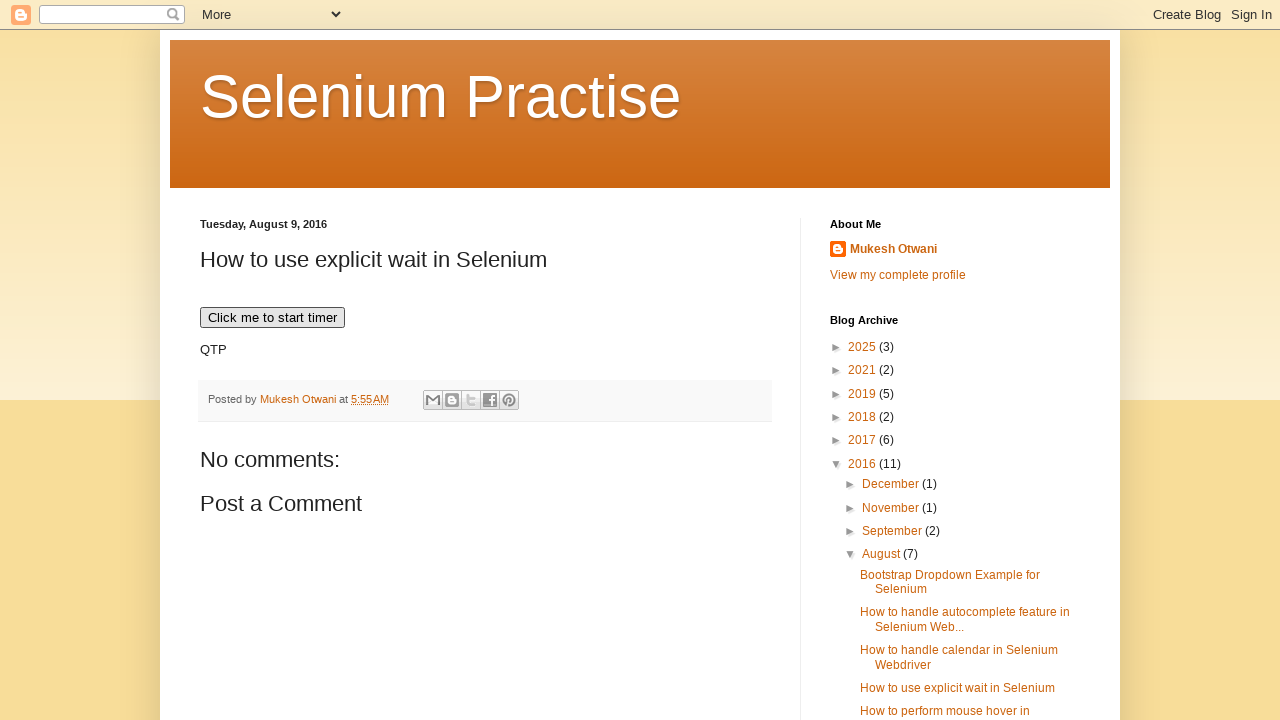